Tests the dynamic controls page by clicking the Enable button to enable a text input field, waiting for the action to complete, then typing text into the enabled input field.

Starting URL: https://the-internet.herokuapp.com/dynamic_controls

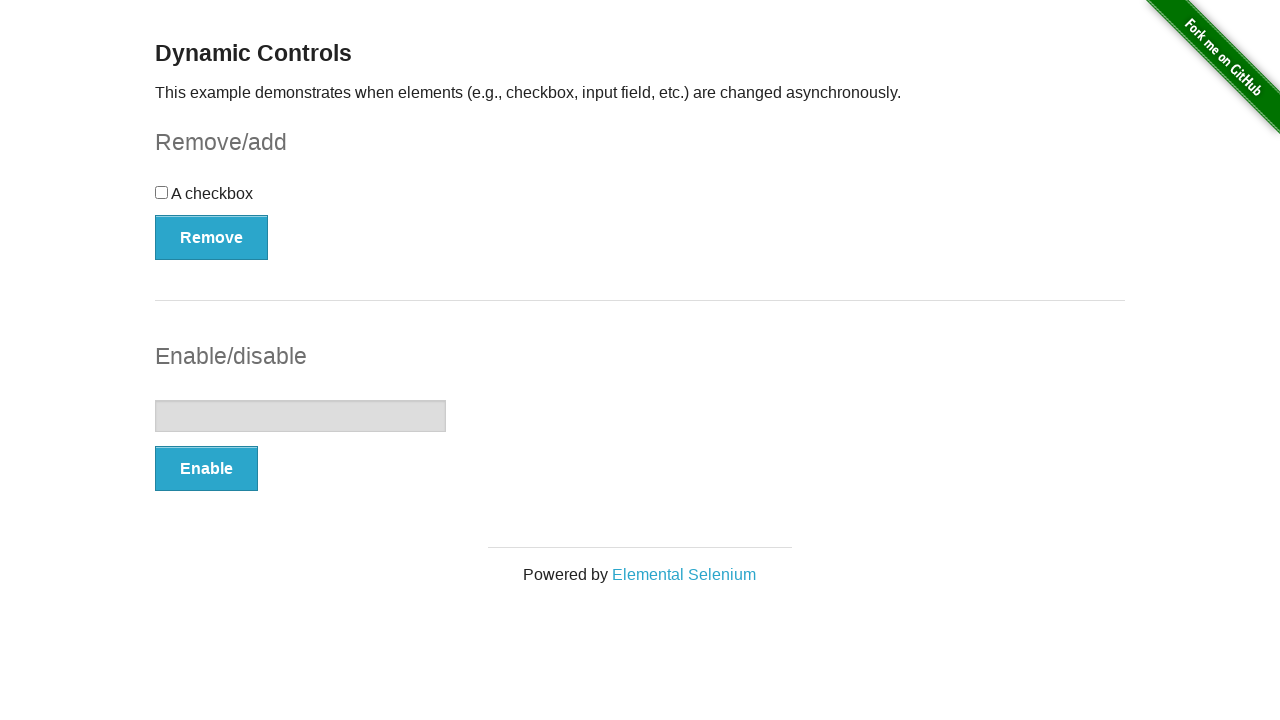

Clicked the Enable button to enable the text input field at (206, 469) on xpath=//button[contains(text(),'Enable')]
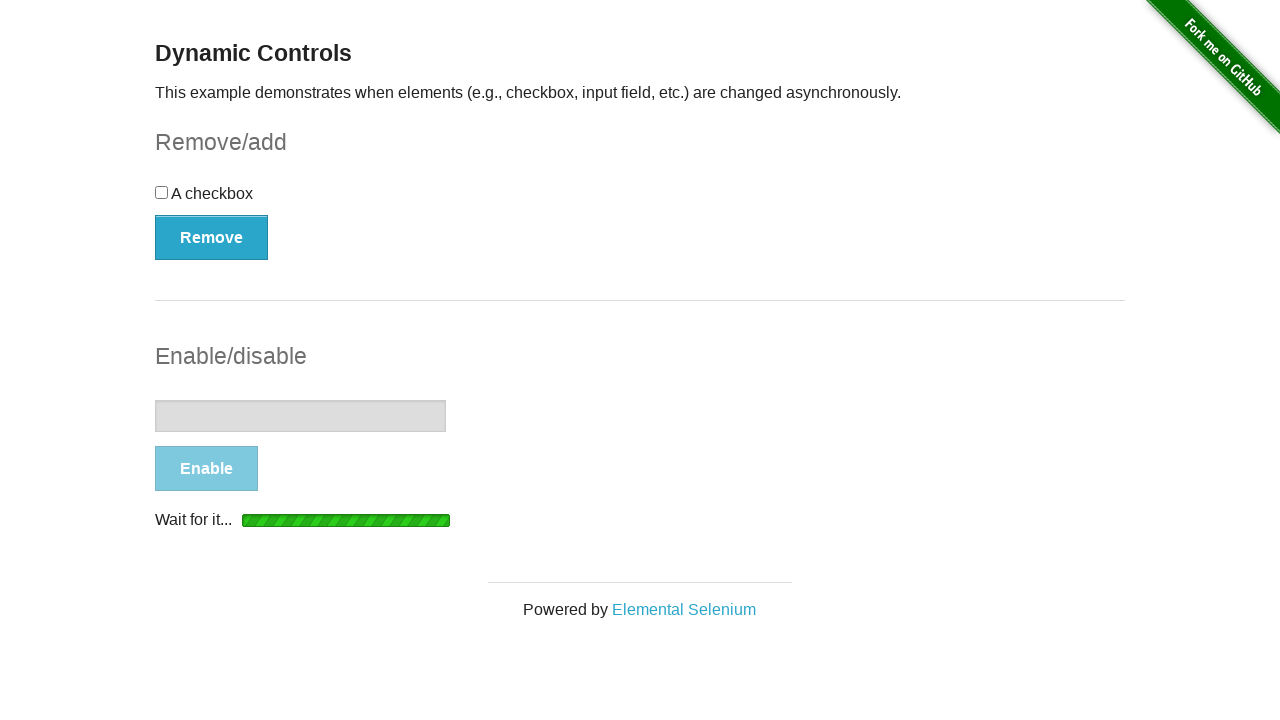

Waited for the Disable button to appear, confirming input field is enabled
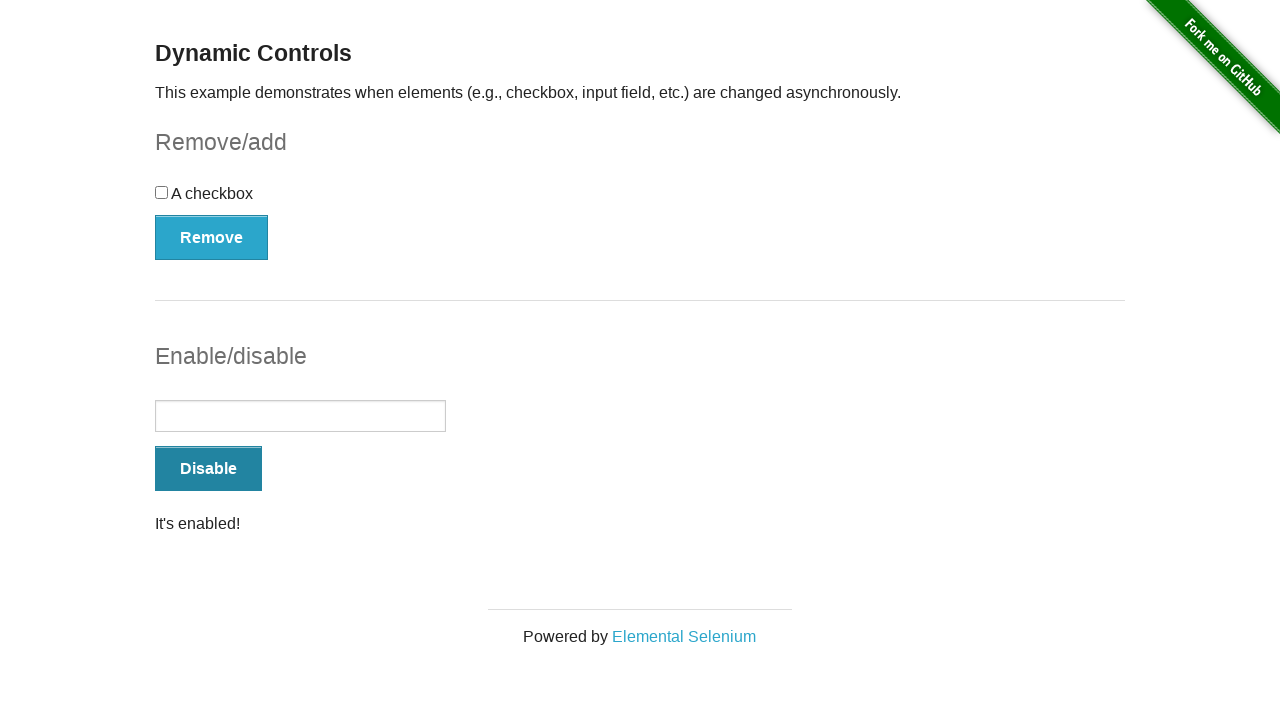

Typed 'Hello' into the enabled input field on //body/div[2]/div[1]/div[1]/form[2]/input[1]
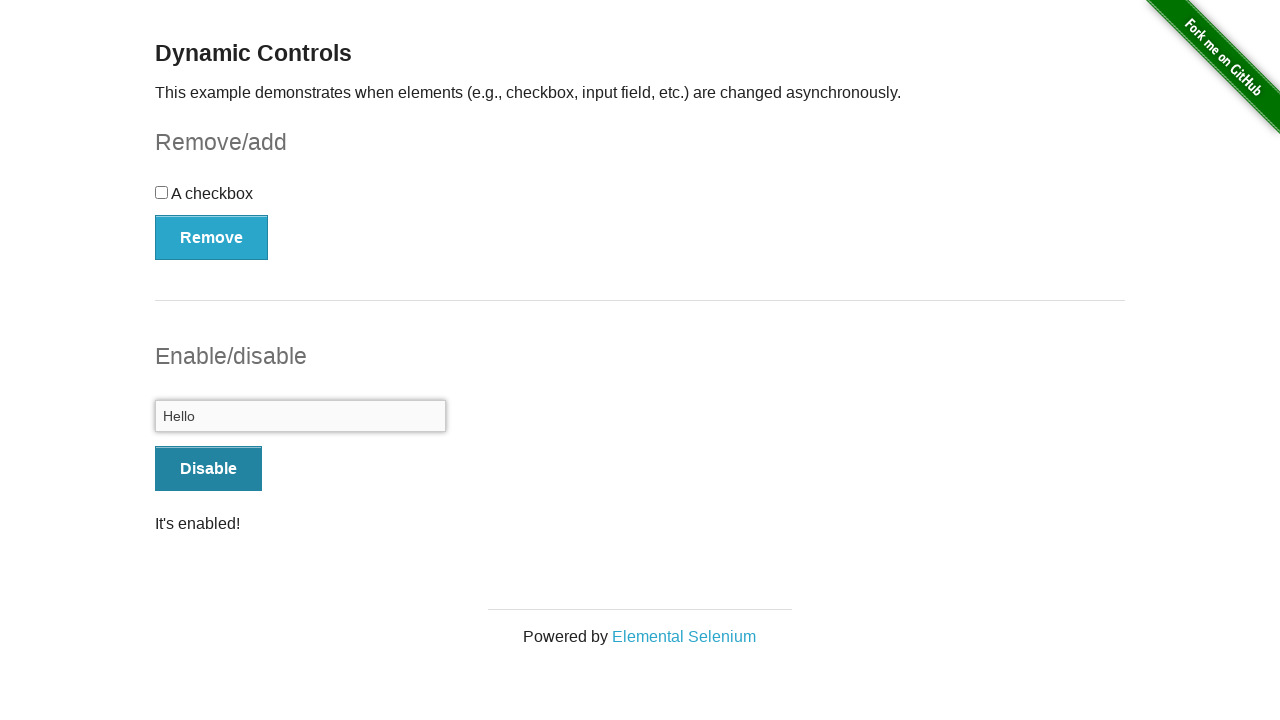

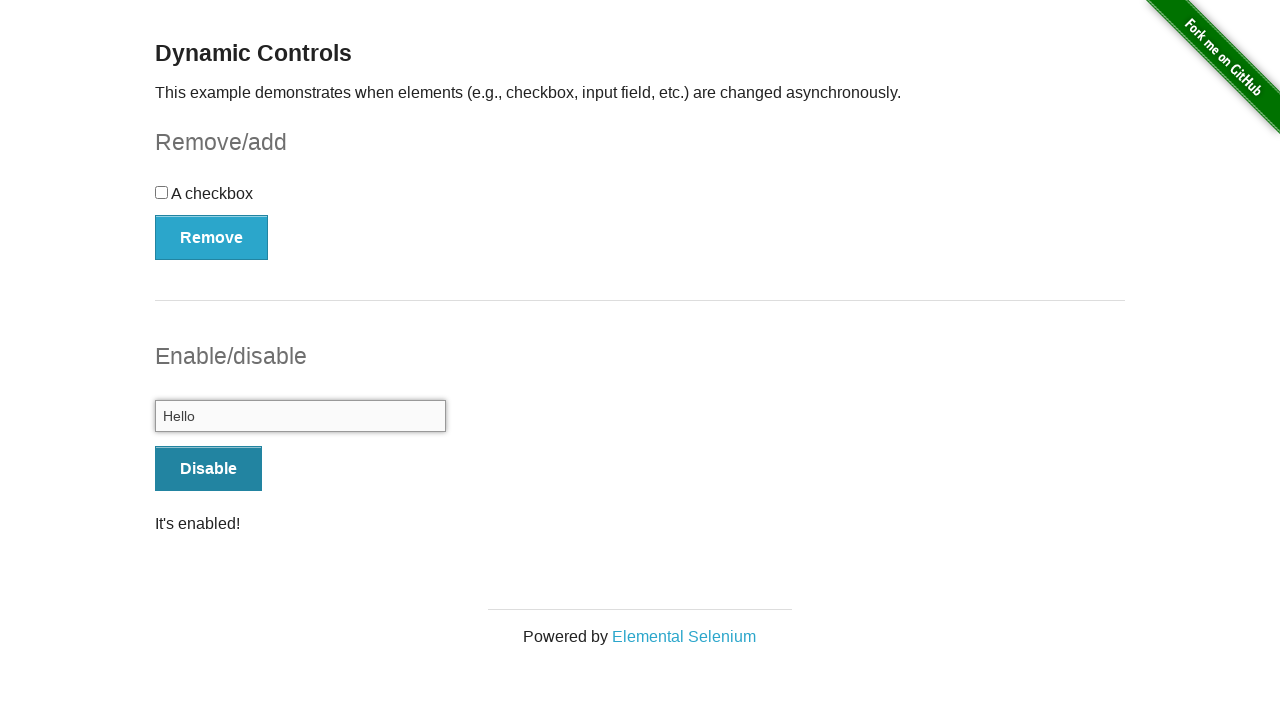